Tests that clicking Clear completed removes completed items from the list

Starting URL: https://demo.playwright.dev/todomvc

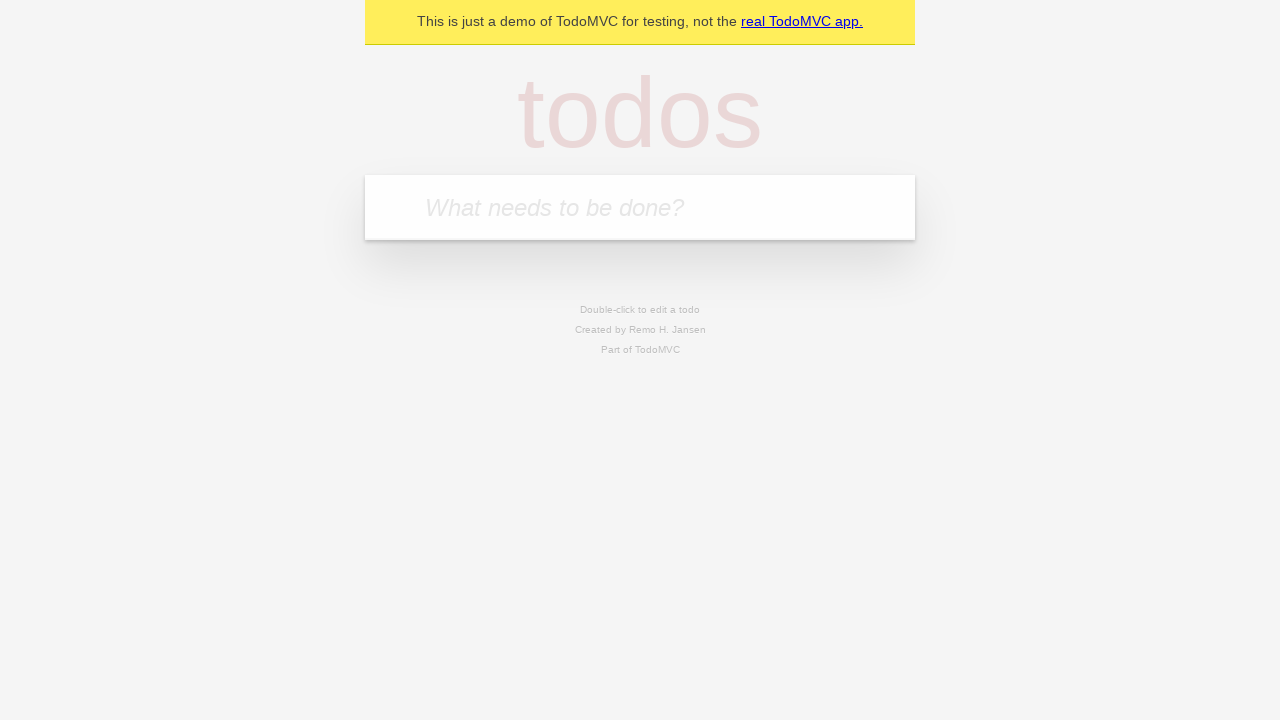

Filled new todo field with 'buy some cheese' on .new-todo
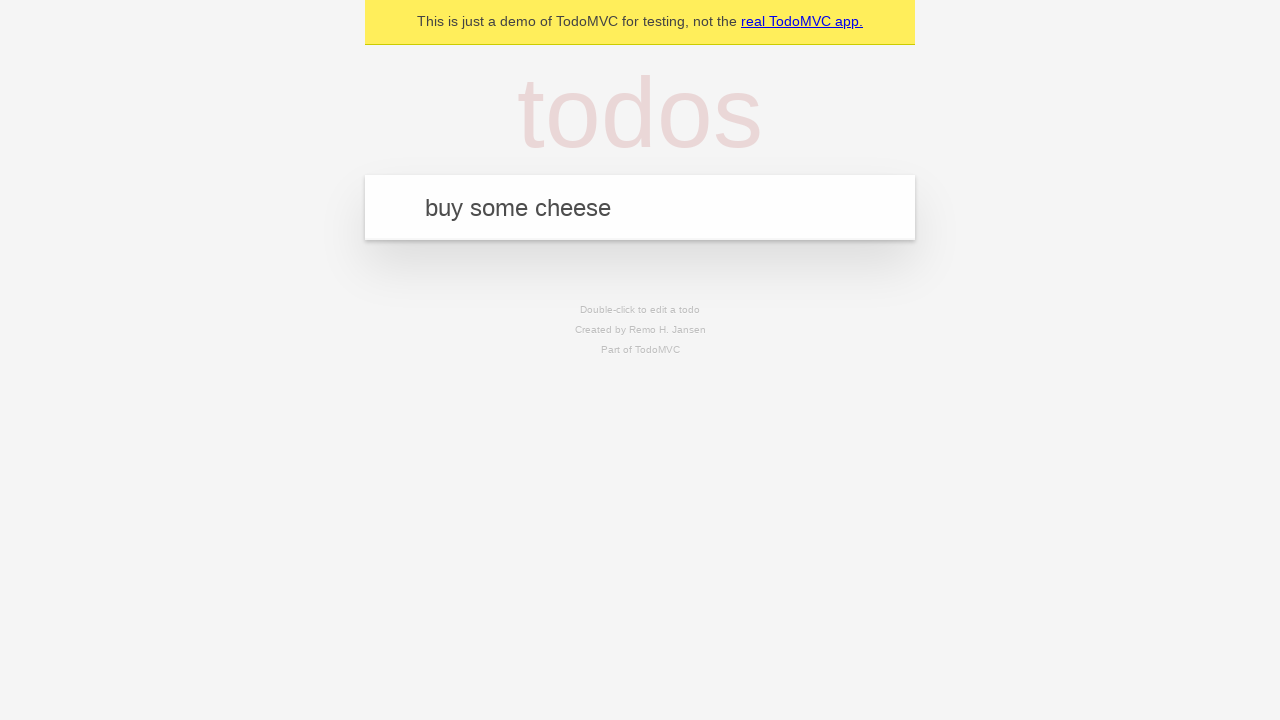

Pressed Enter to add first todo on .new-todo
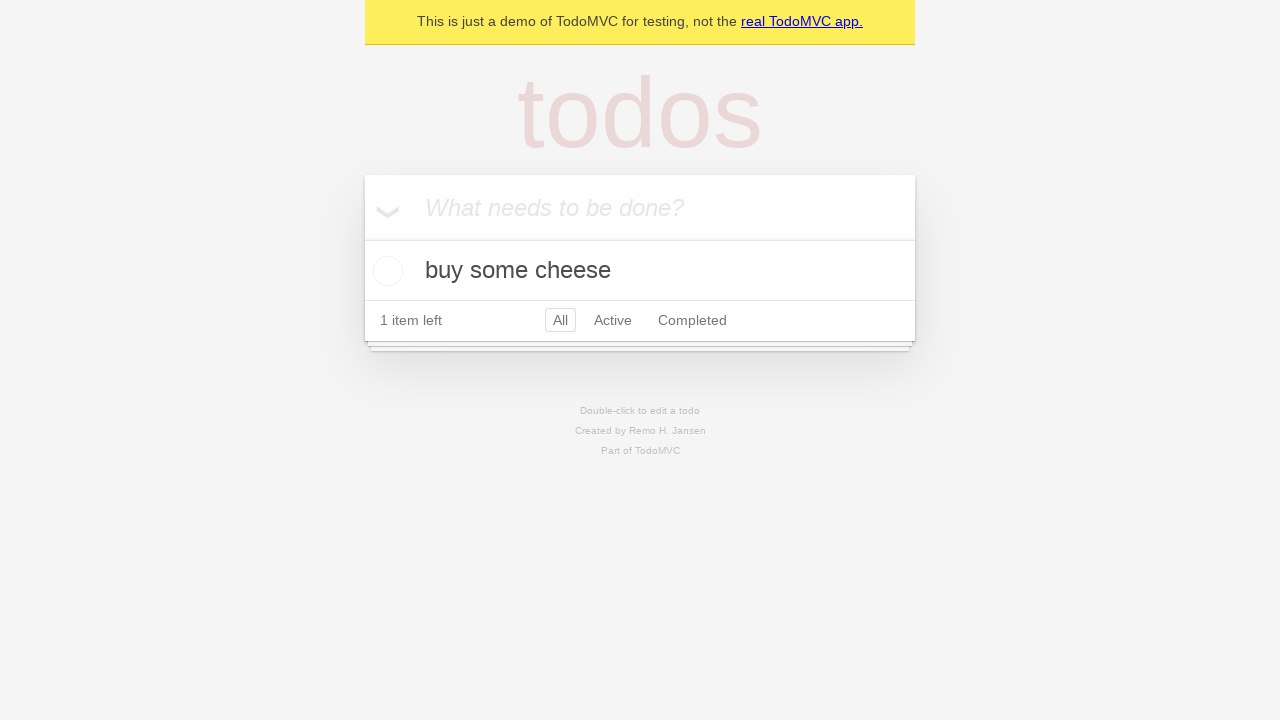

Filled new todo field with 'feed the cat' on .new-todo
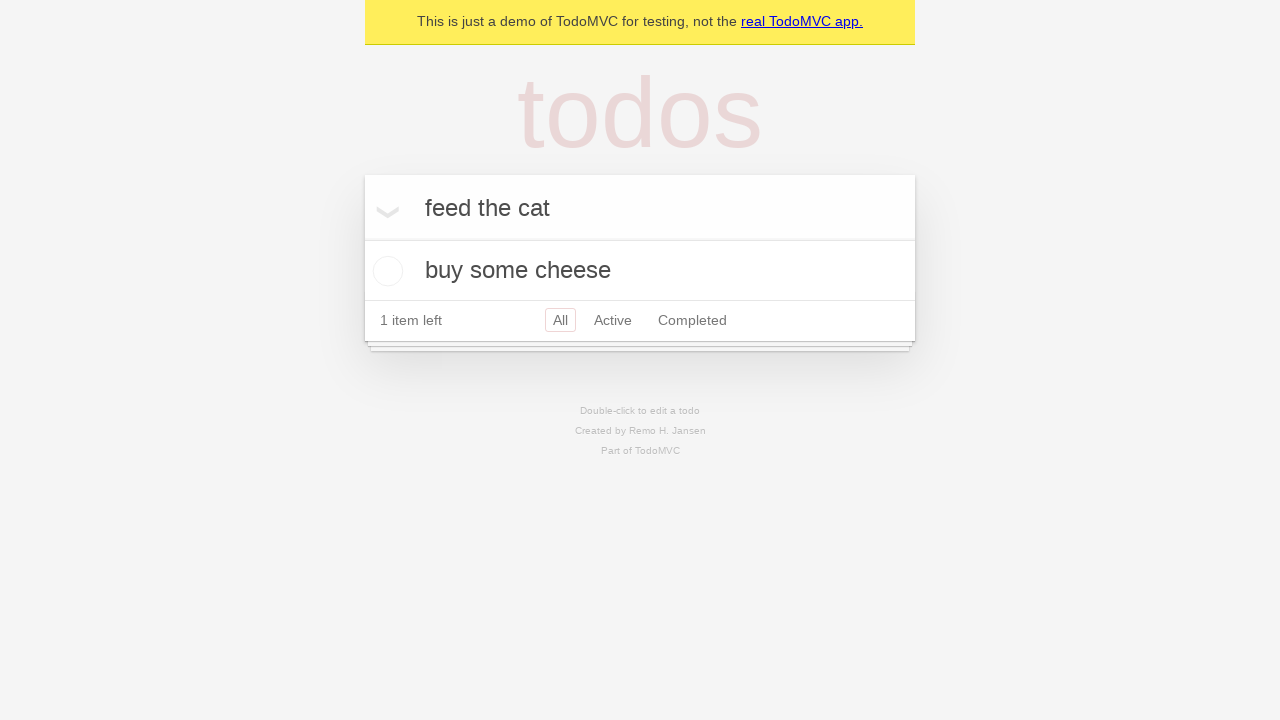

Pressed Enter to add second todo on .new-todo
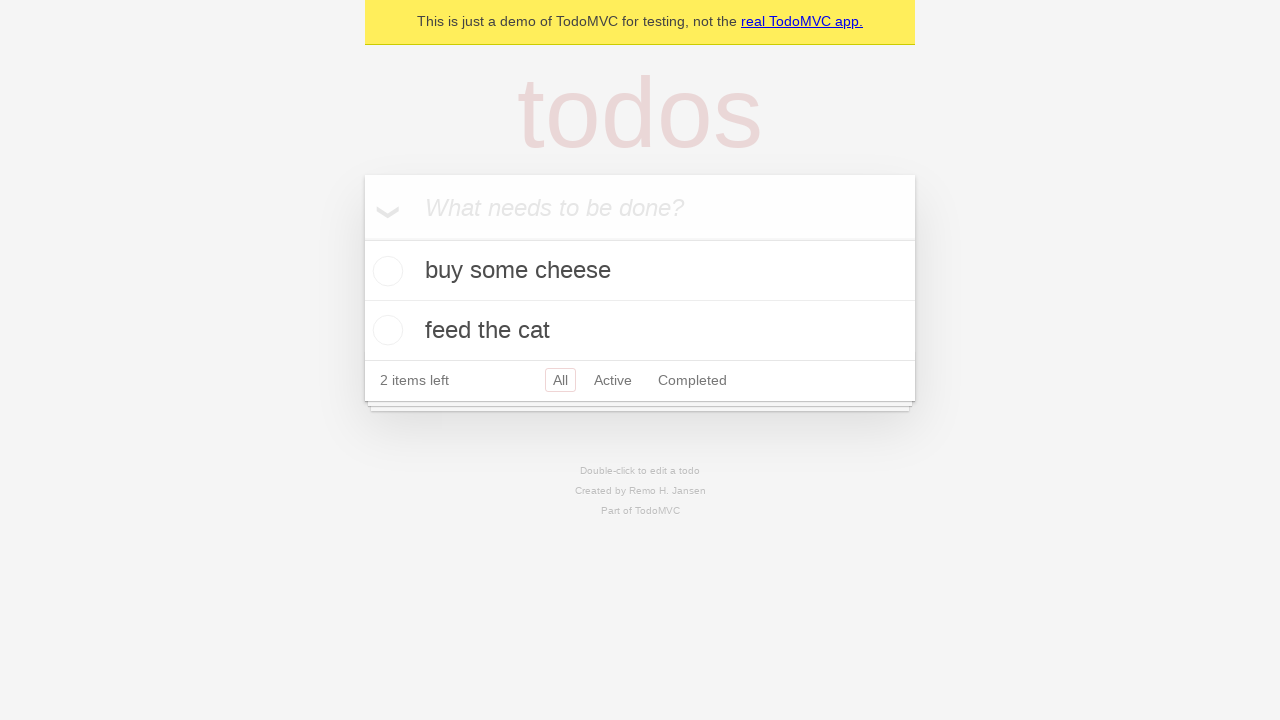

Filled new todo field with 'book a doctors appointment' on .new-todo
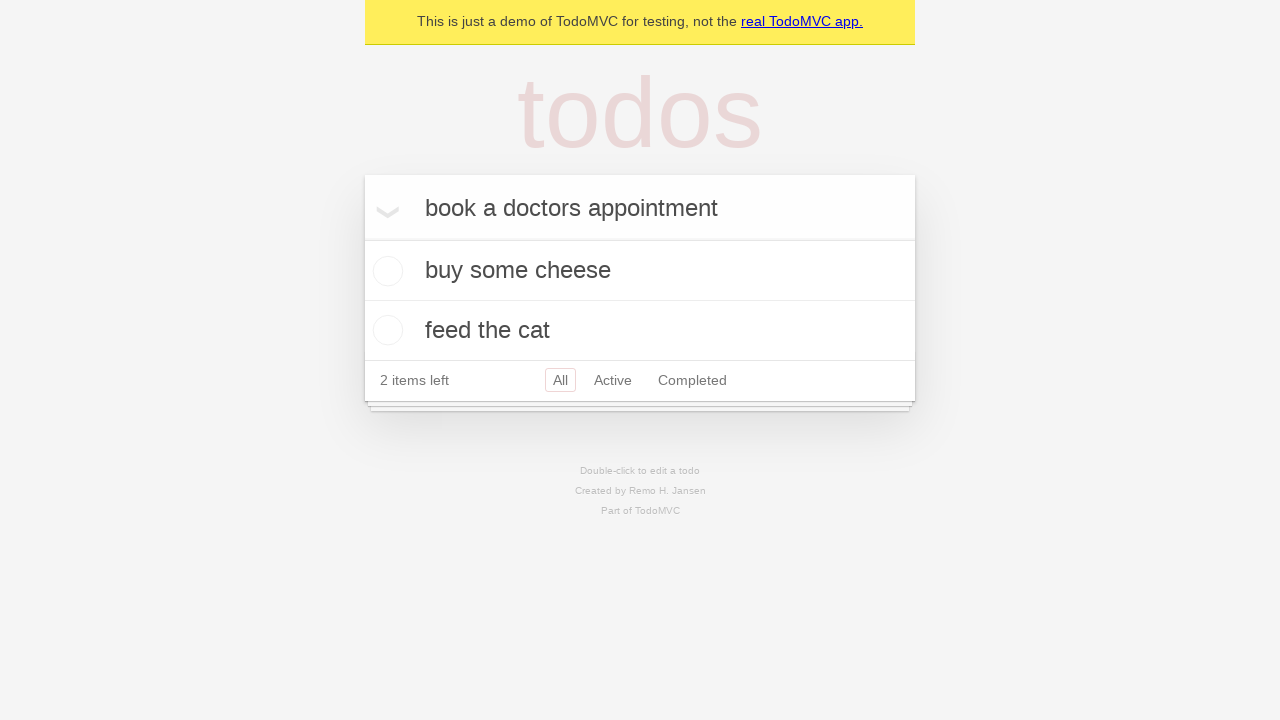

Pressed Enter to add third todo on .new-todo
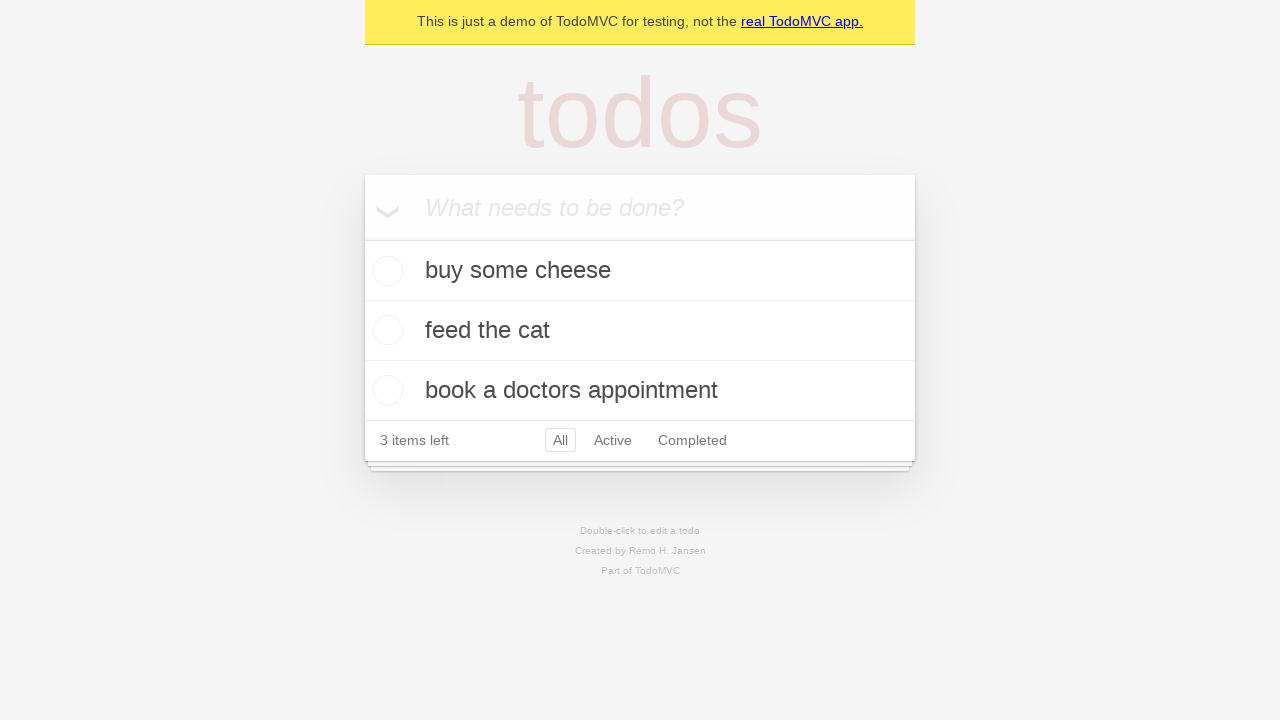

Checked second todo to mark it as completed at (385, 330) on .todo-list li >> nth=1 >> .toggle
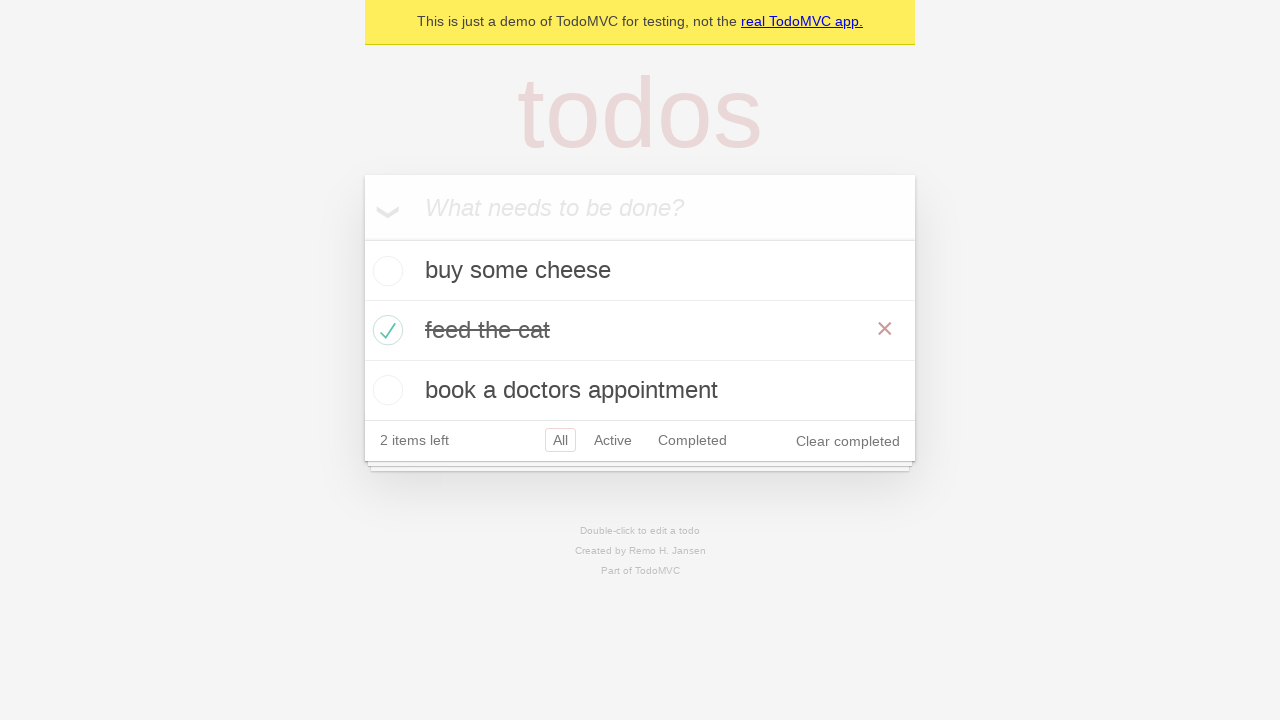

Clicked Clear completed button to remove completed items at (848, 441) on .clear-completed
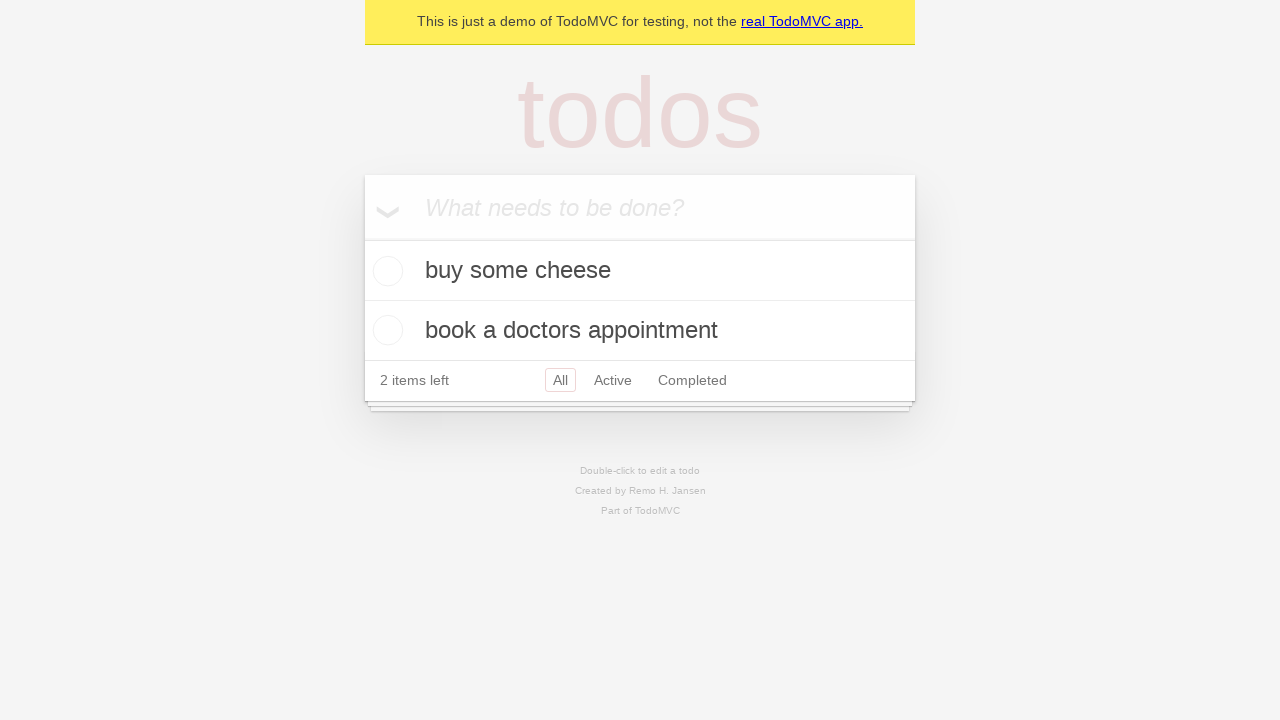

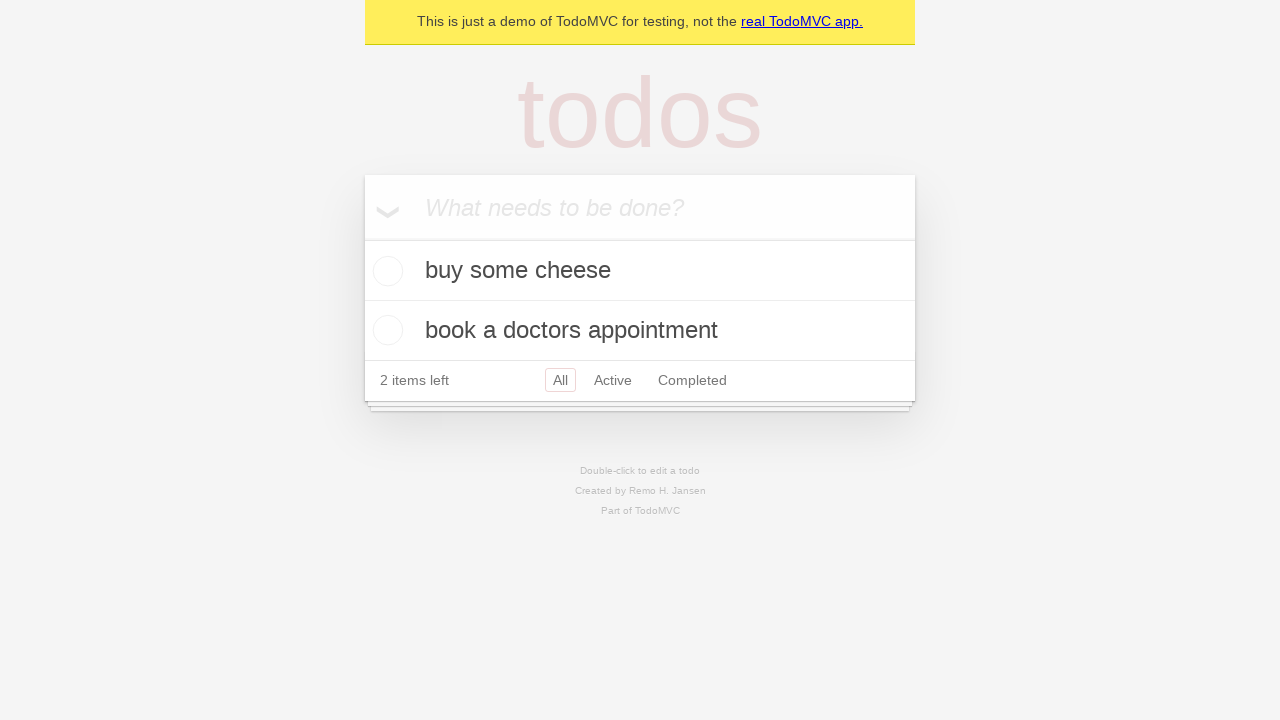